Tests clicking the root.tsx tab button and verifies the corresponding code with App import is displayed.

Starting URL: https://qwik.dev/examples/introduction/hello-world/

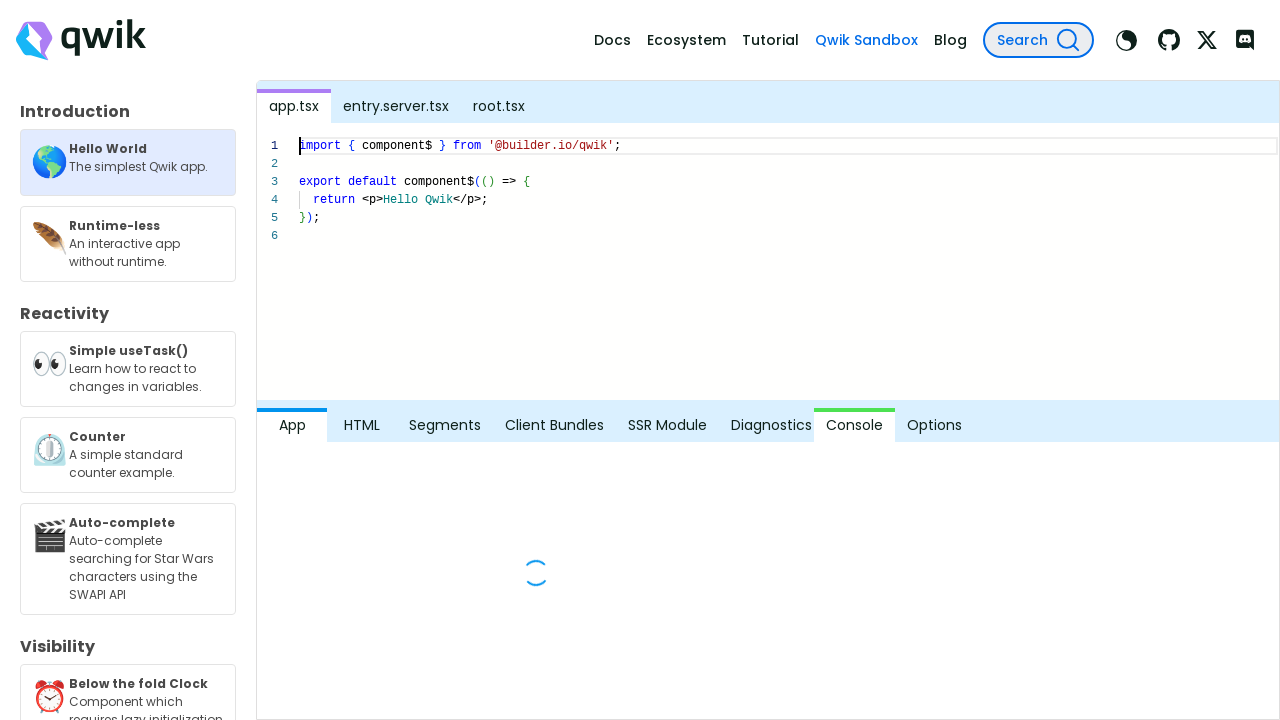

Located root.tsx tab button
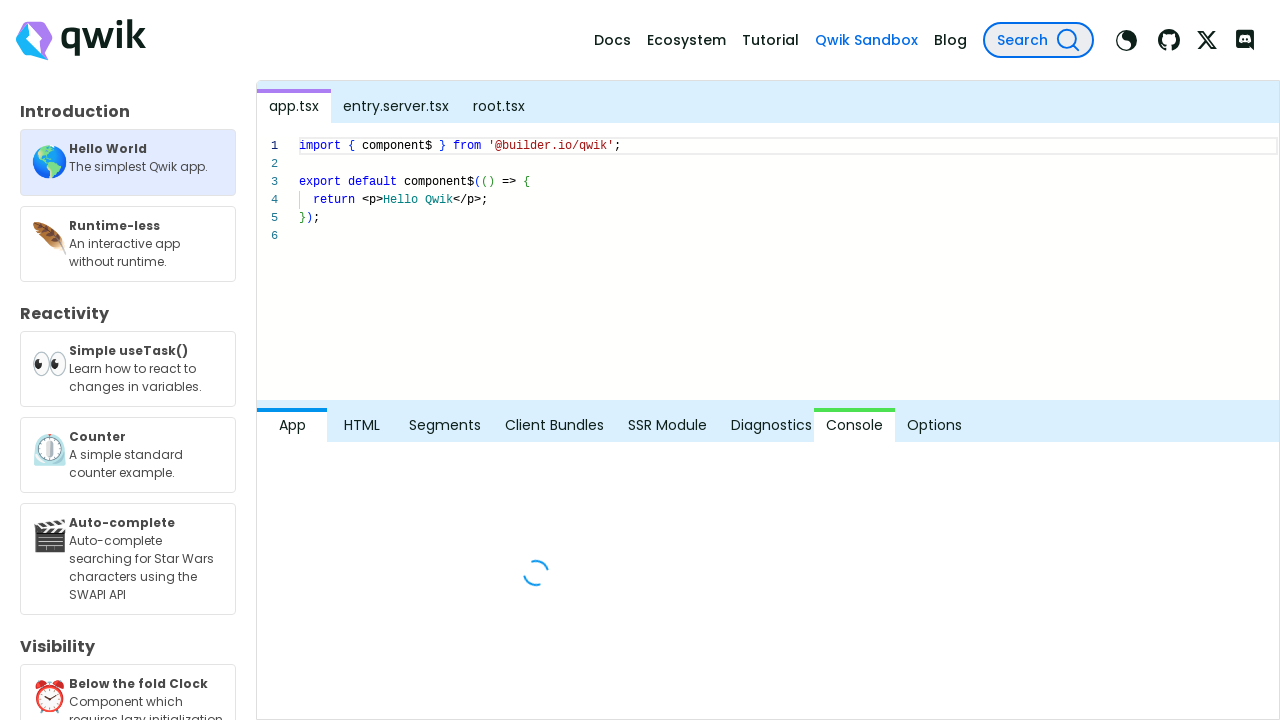

Waited for root.tsx button to become visible
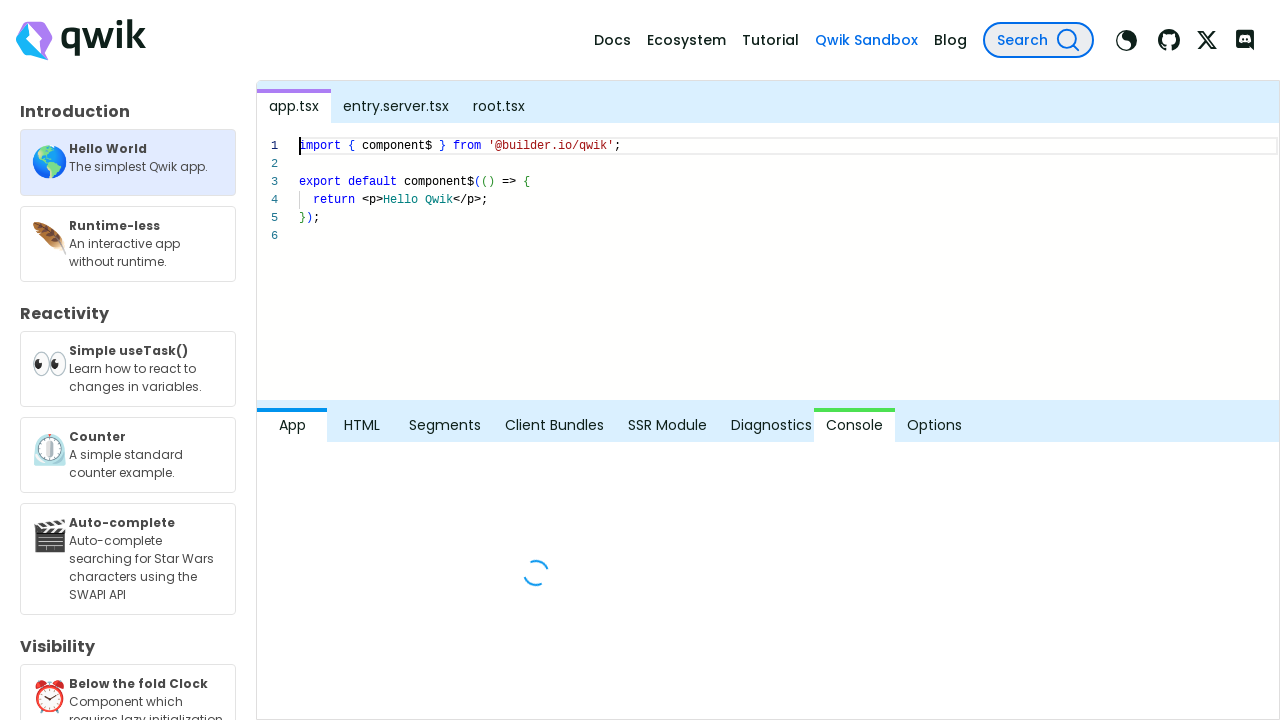

Clicked root.tsx tab button at (499, 107) on internal:role=button[name="root.tsx"i]
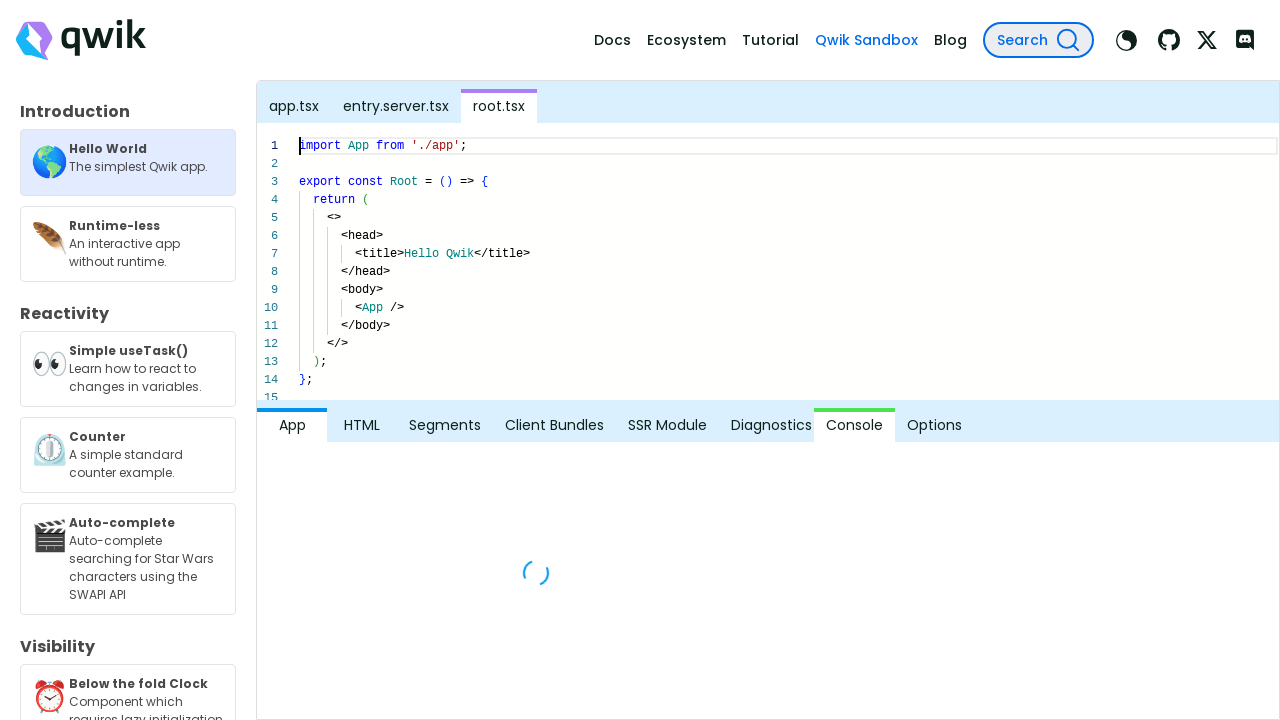

Verified code content with 'import App from './app';' is displayed
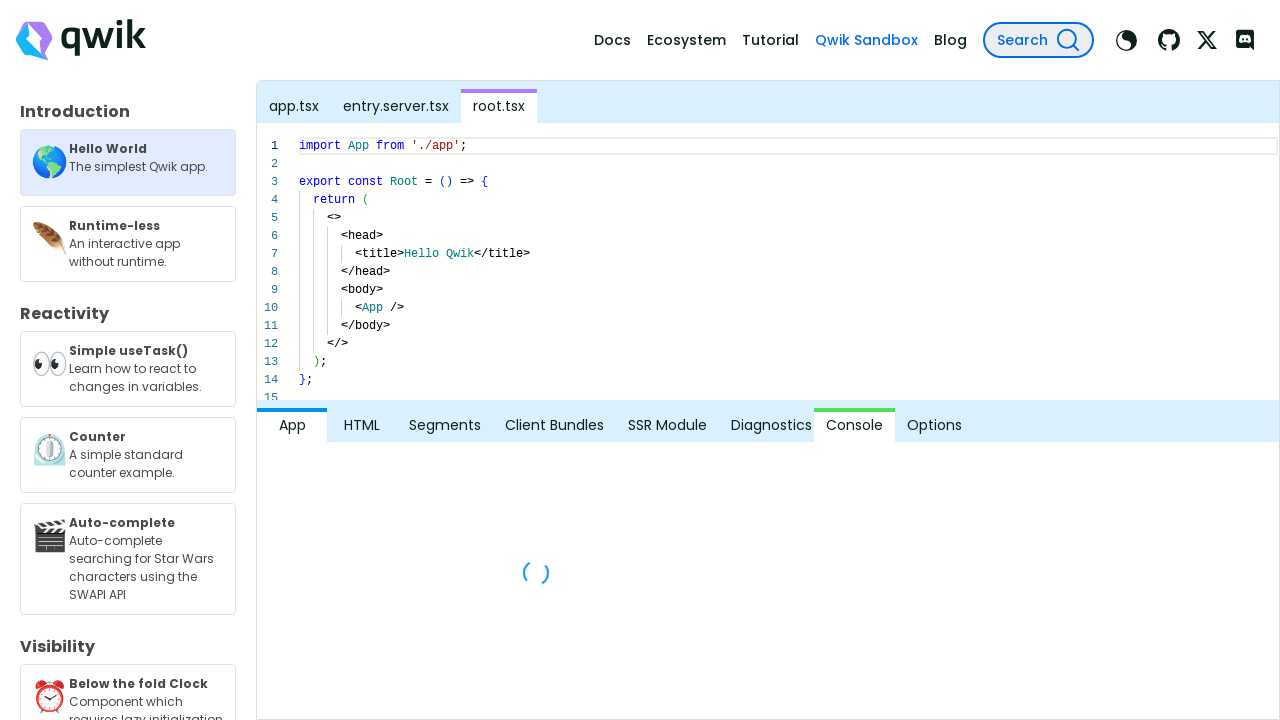

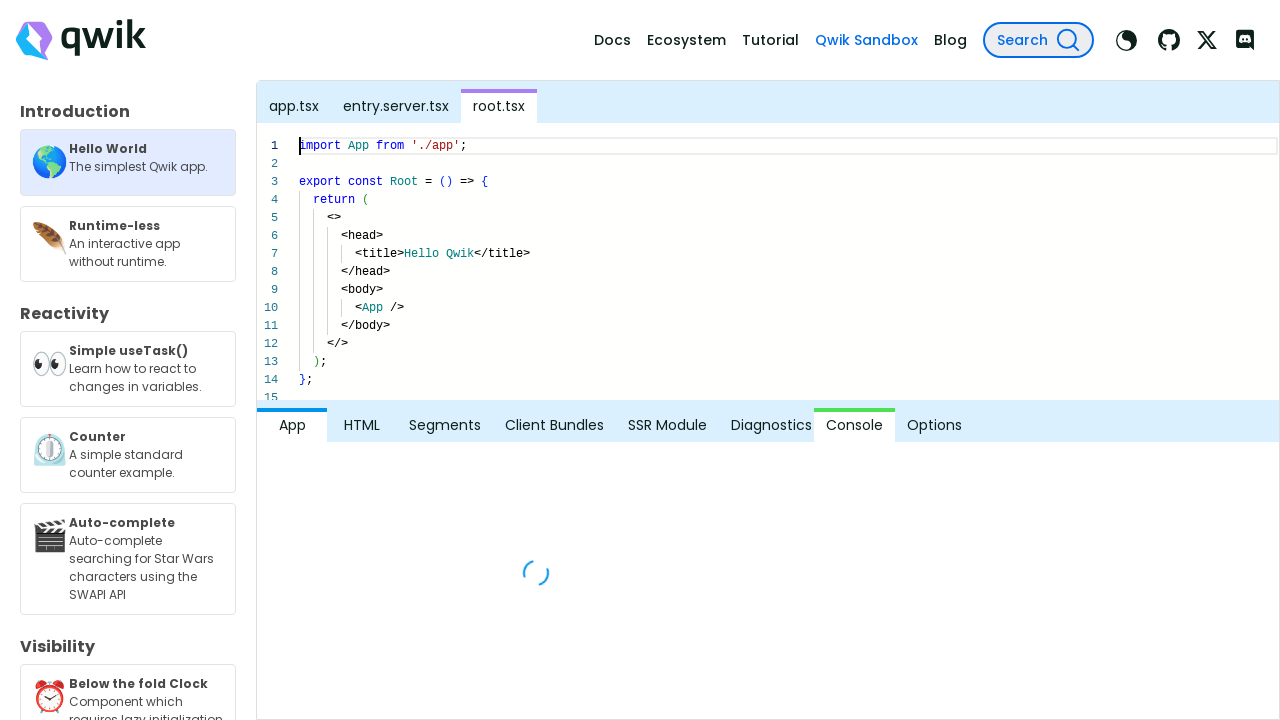